Verifies that form data is passed to the URL parameters after submission

Starting URL: https://d3pv22lioo8876.cloudfront.net/tiptop/

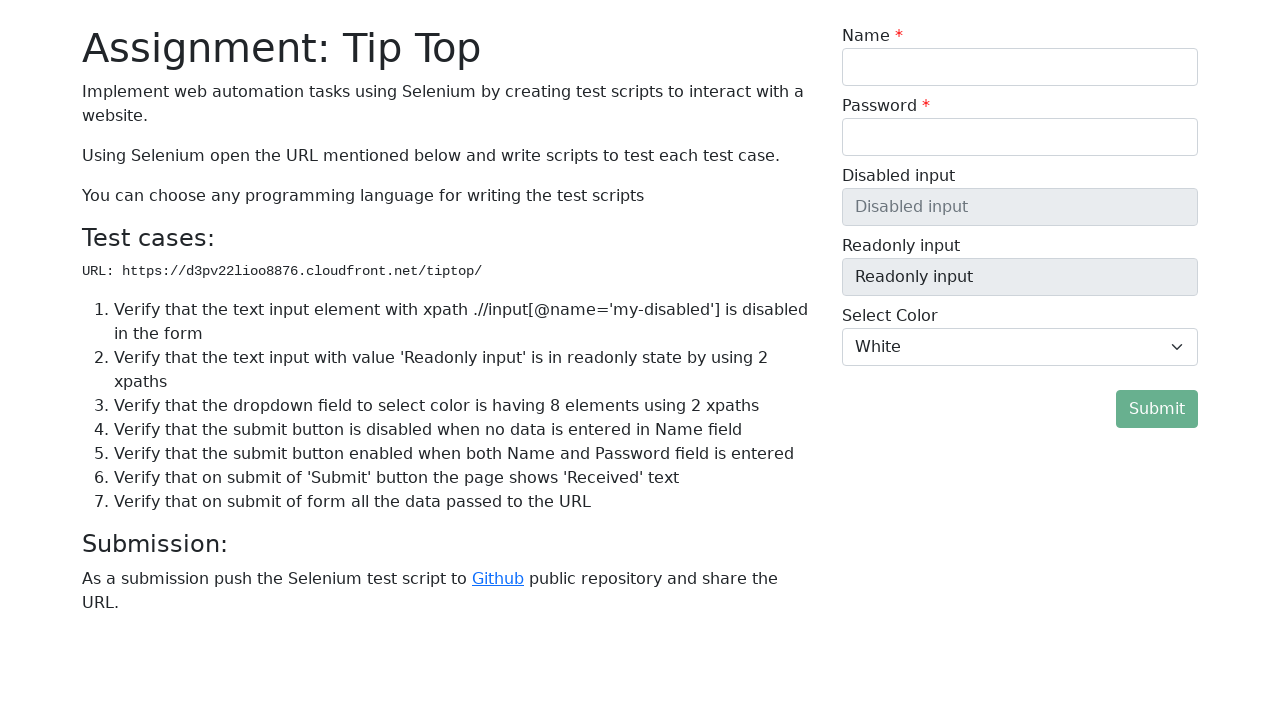

Navigated to form page at https://d3pv22lioo8876.cloudfront.net/tiptop/
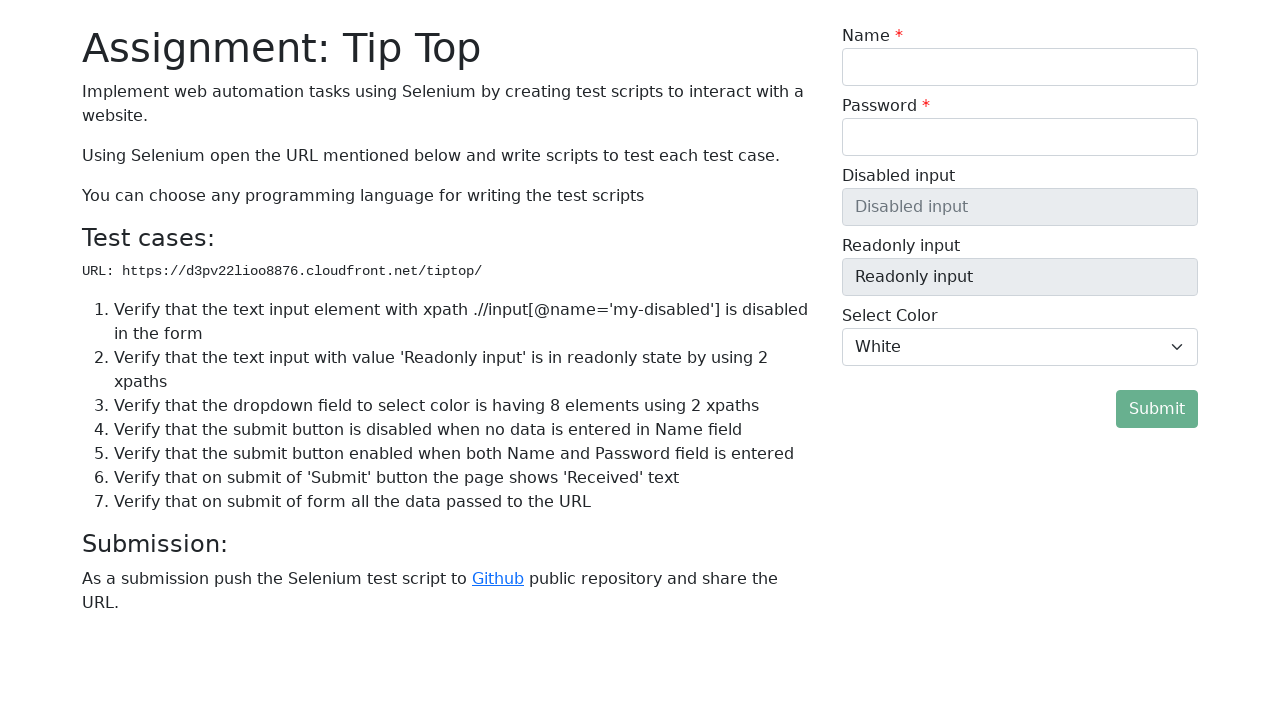

Filled name field with 'Rmm' on #my-name-id
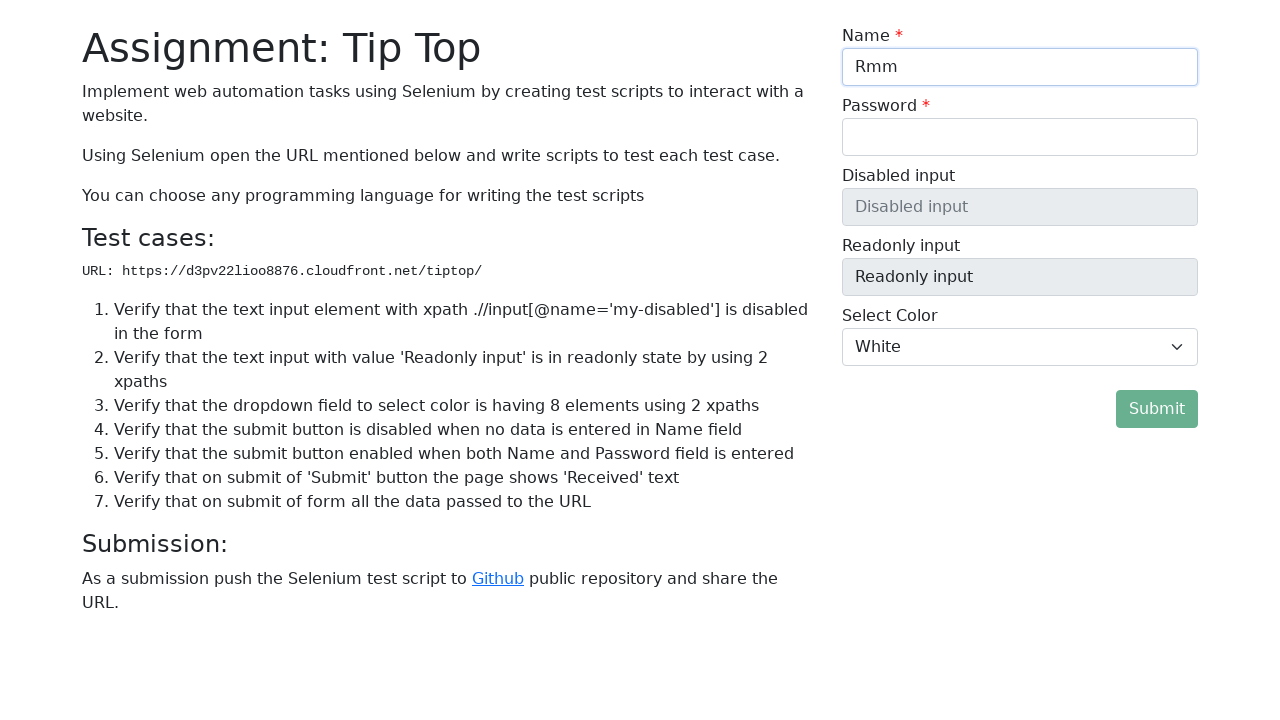

Filled password field with 'password123' on #my-password-id
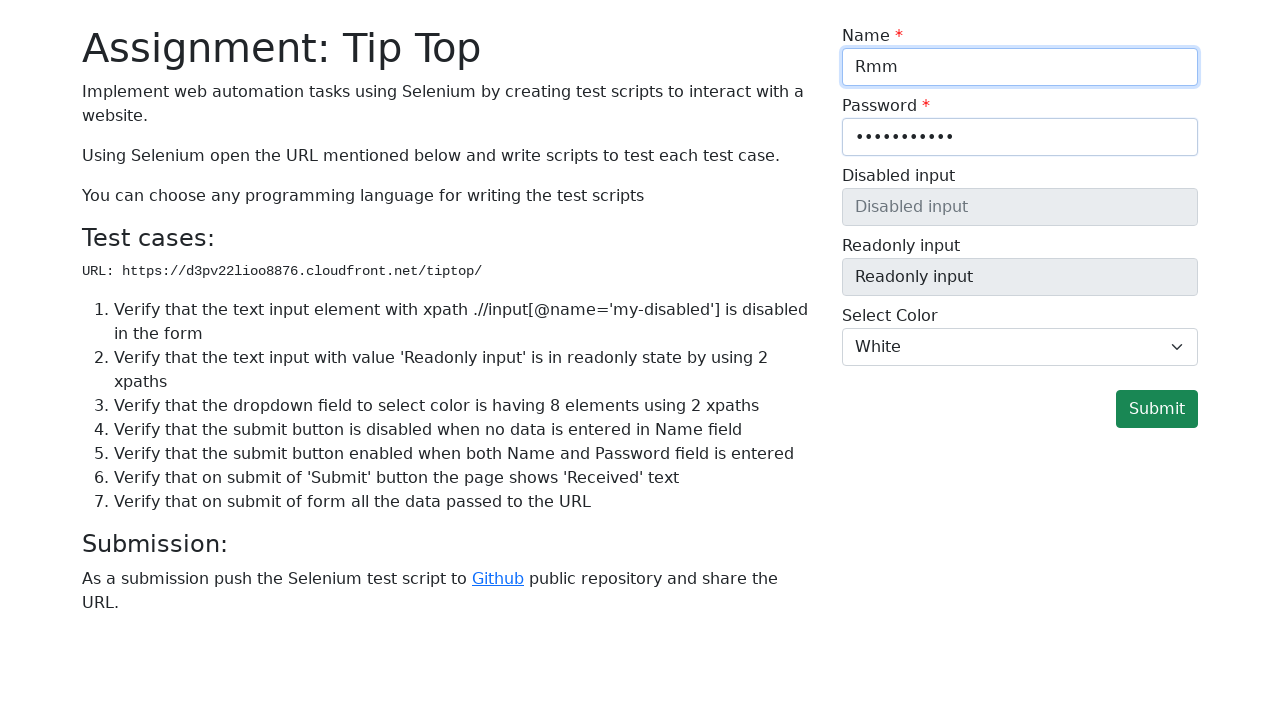

Clicked submit button to submit form at (1157, 409) on #submit-form
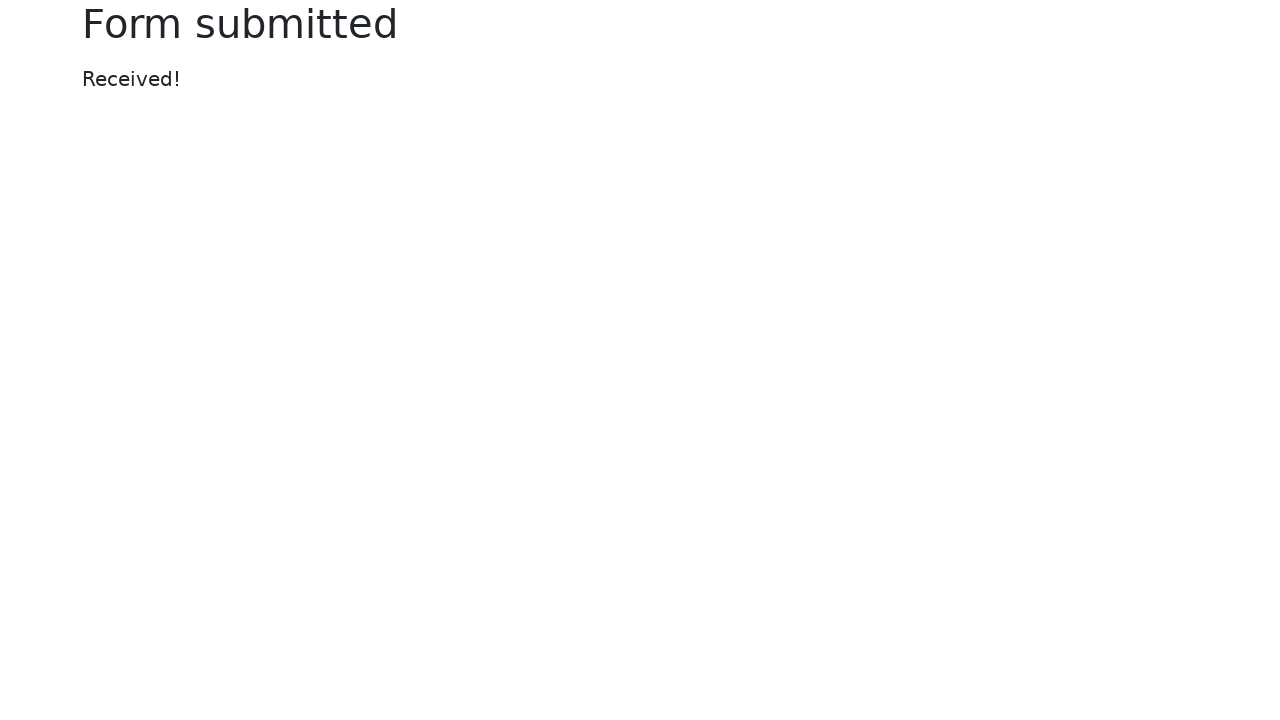

Verified current URL: https://d3pv22lioo8876.cloudfront.net/tiptop/submitted.html?my-name=Rmm&my-password=password123&my-readonly=Readonly+input&my-select=white
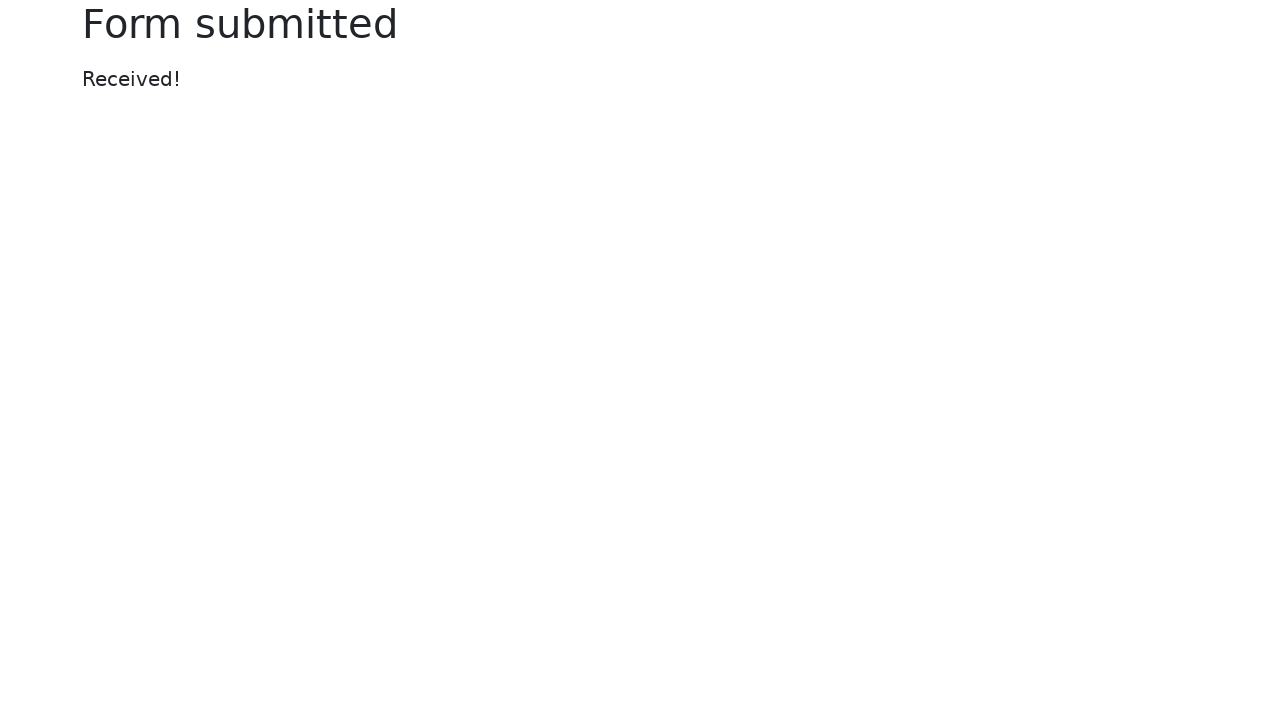

Assertion passed: form data successfully passed to URL parameters
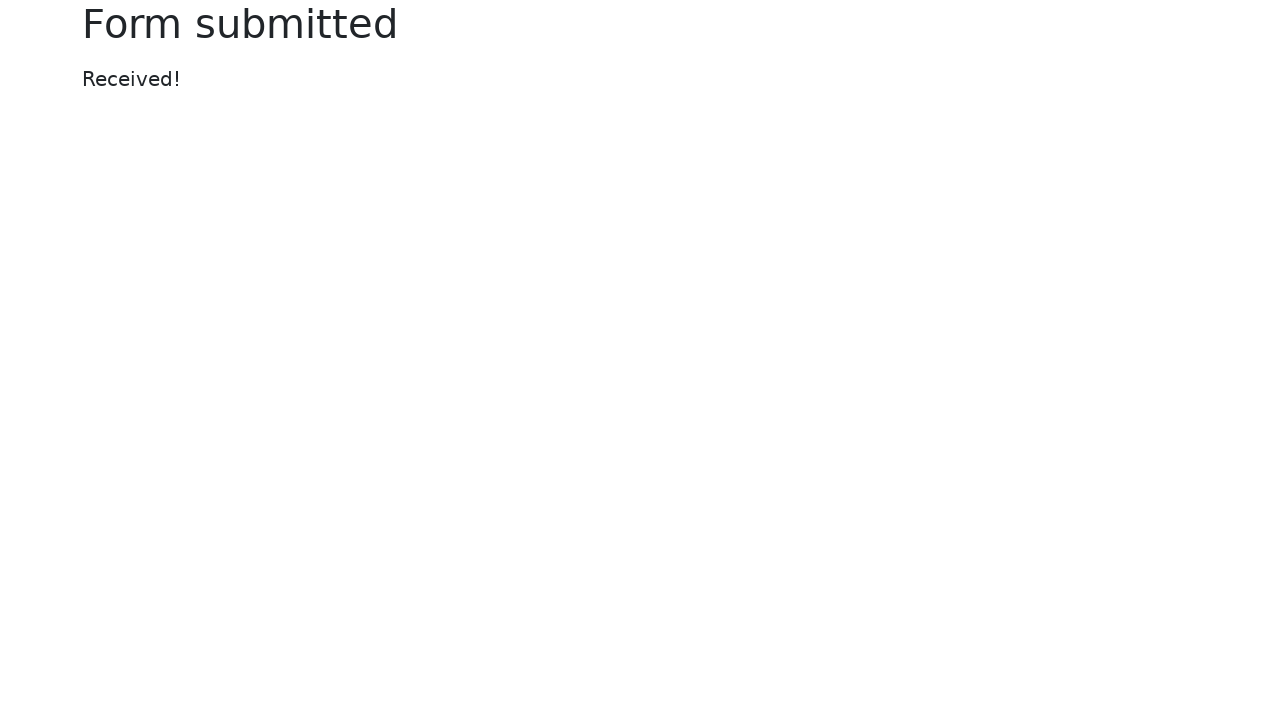

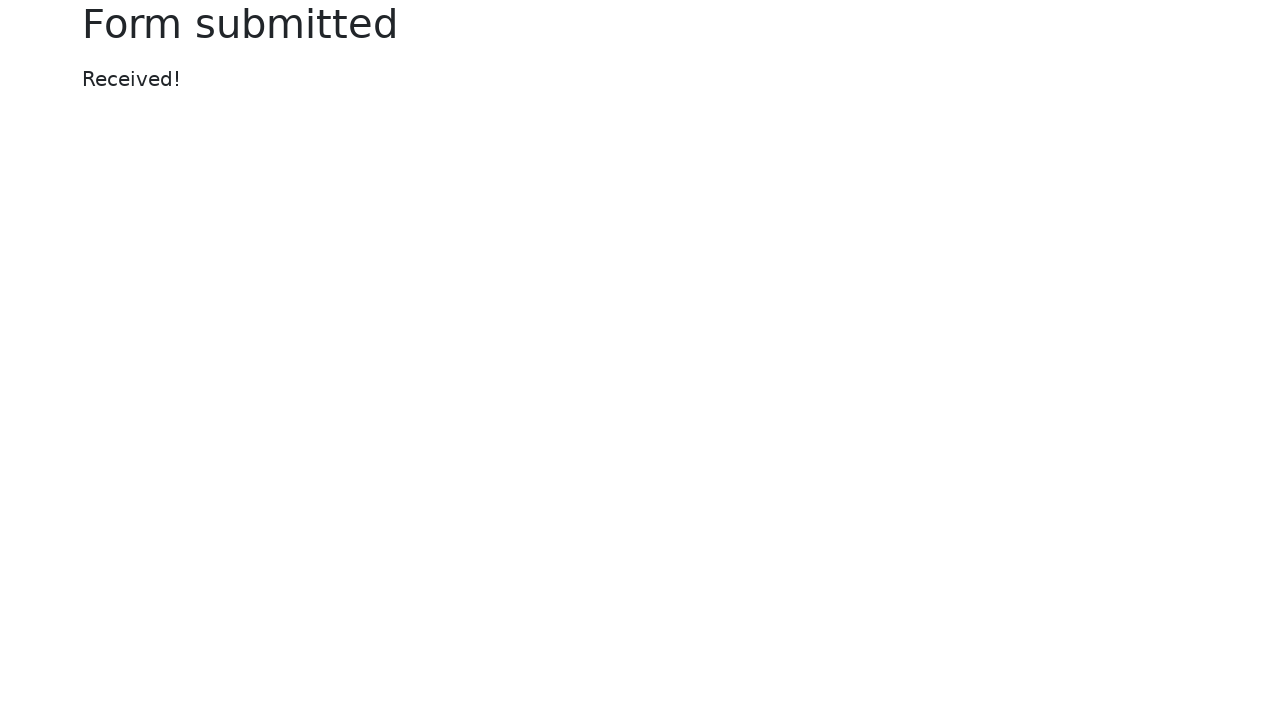